Tests drag and drop functionality within an iframe on jQuery UI demo page, then switches back to main content and clicks a link

Starting URL: https://jqueryui.com/droppable/

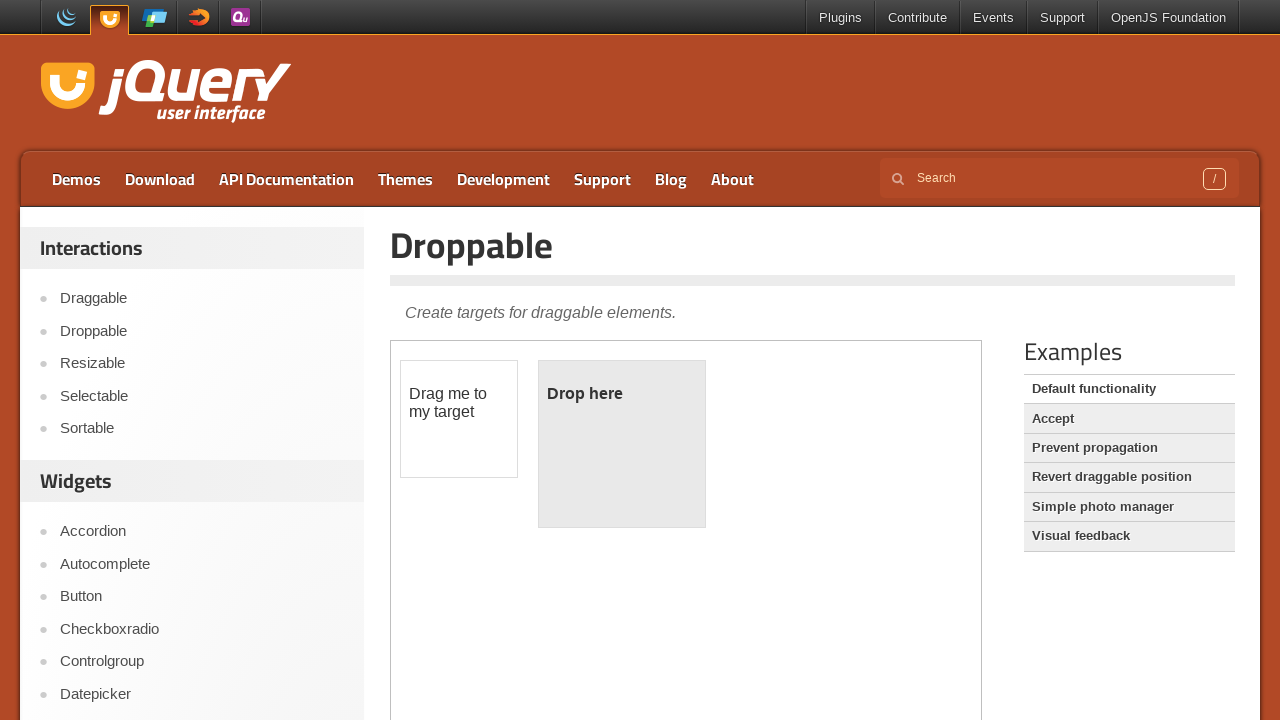

Located iframe containing drag and drop demo
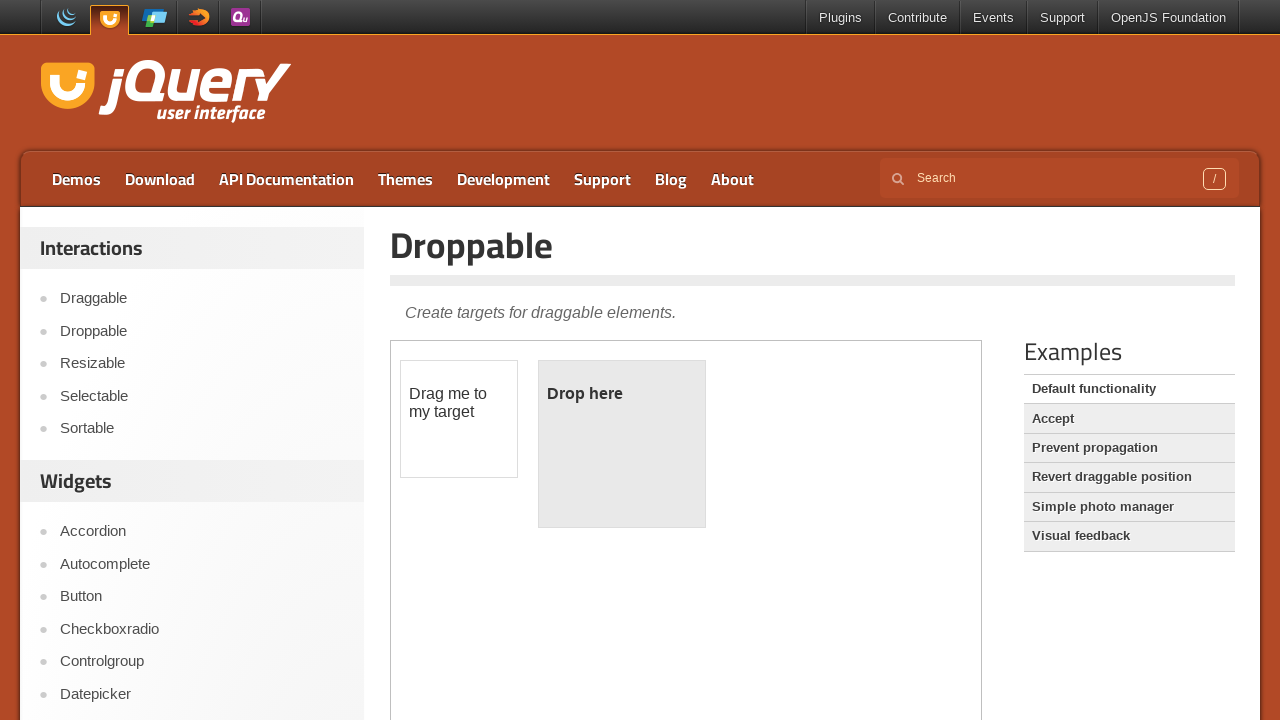

Retrieved draggable element text: 
	Drag me to my target

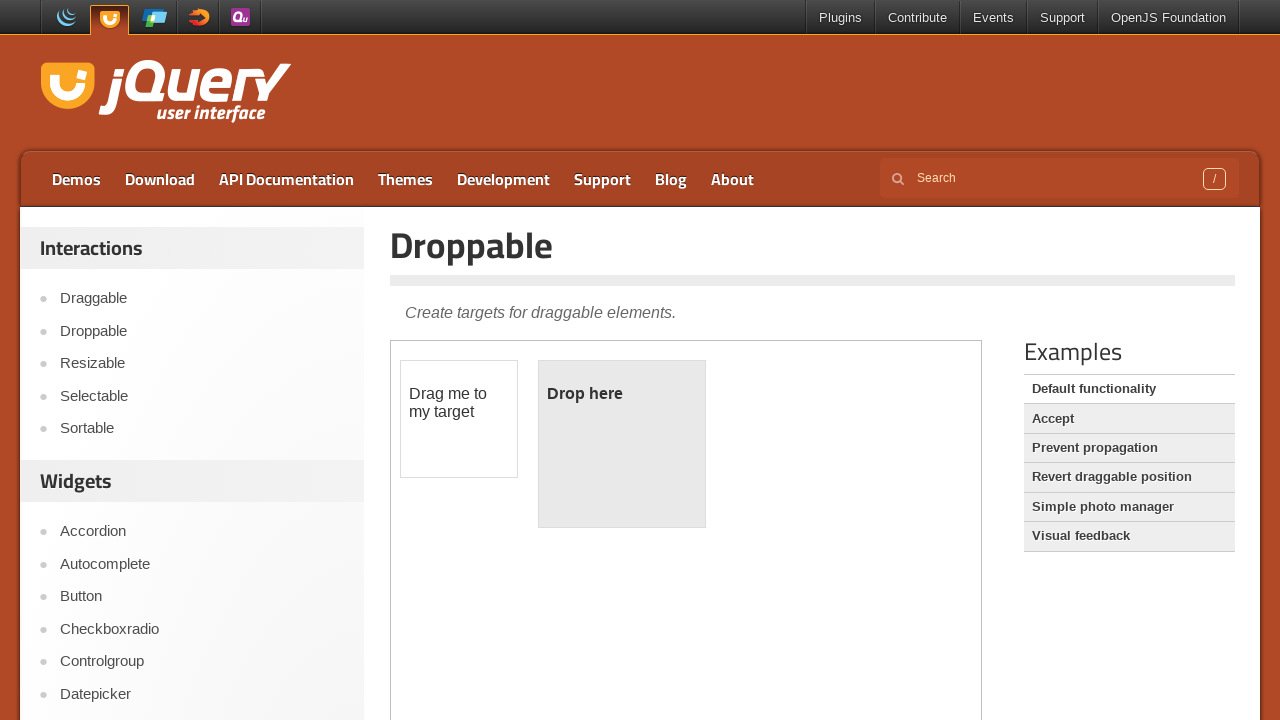

Located draggable element
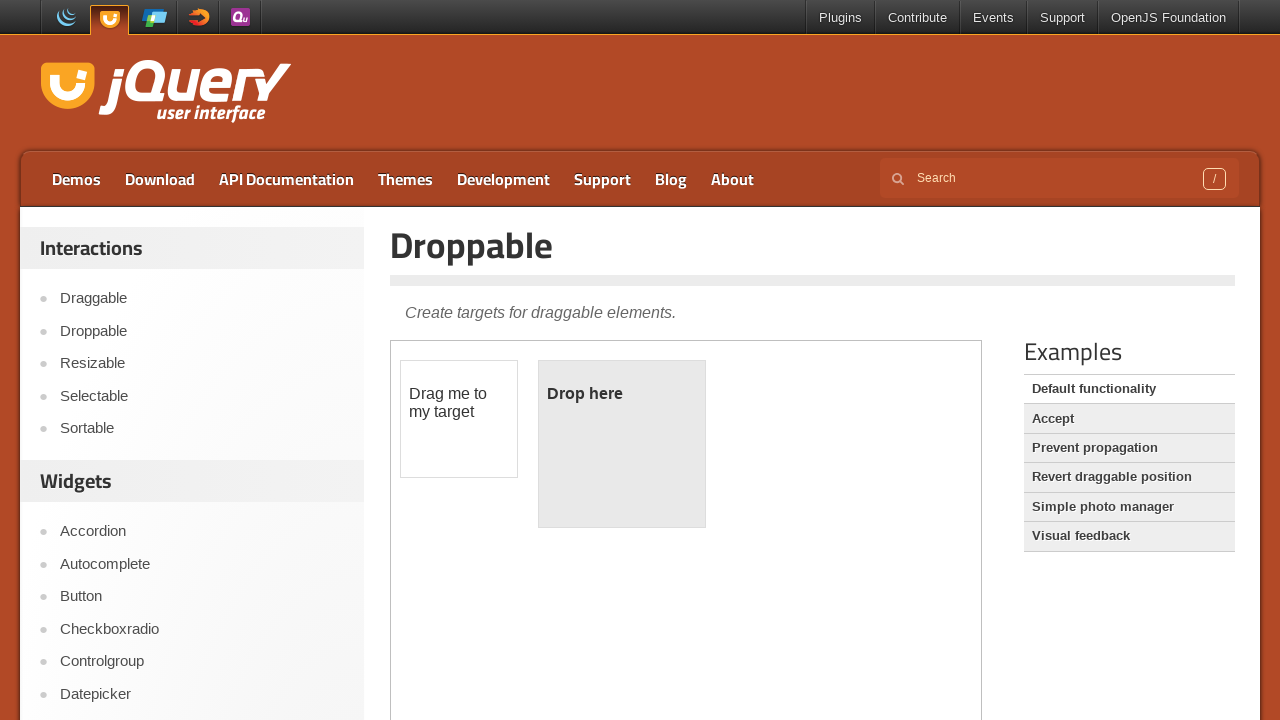

Located droppable target element
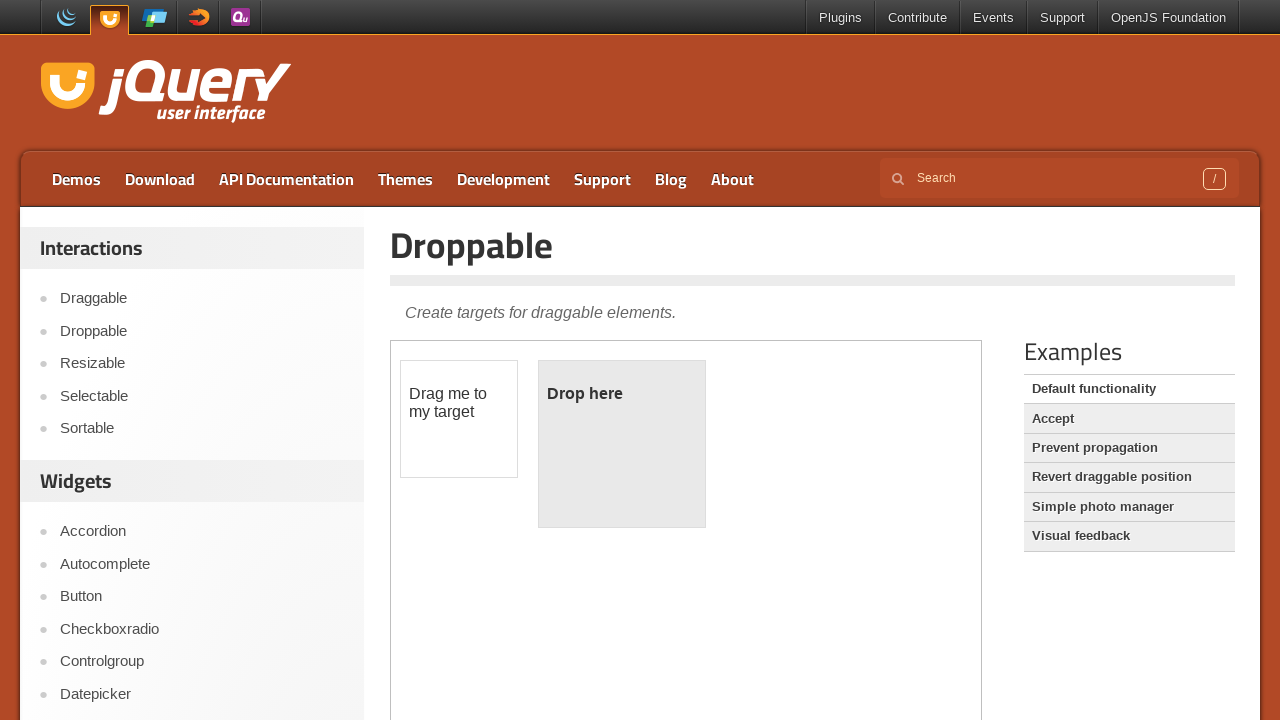

Performed drag and drop operation from draggable to droppable element at (622, 444)
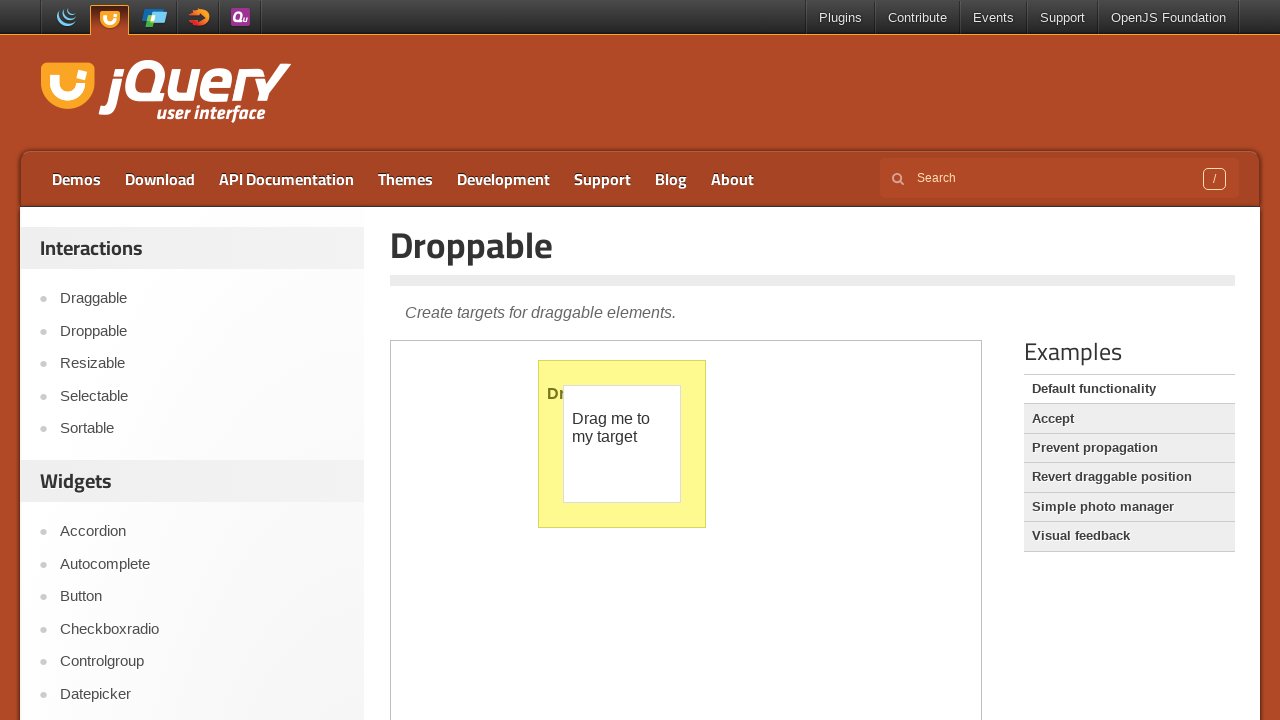

Clicked 'Accept' link in main frame outside iframe at (1129, 419) on text=Accept
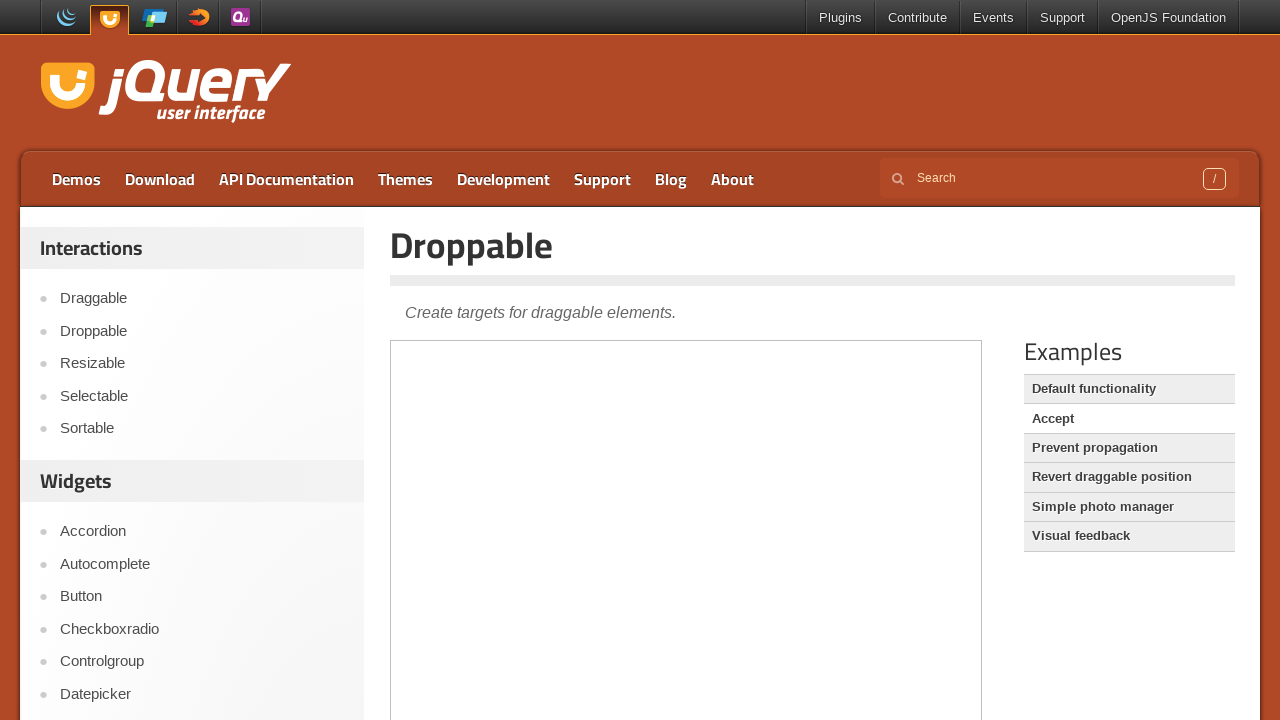

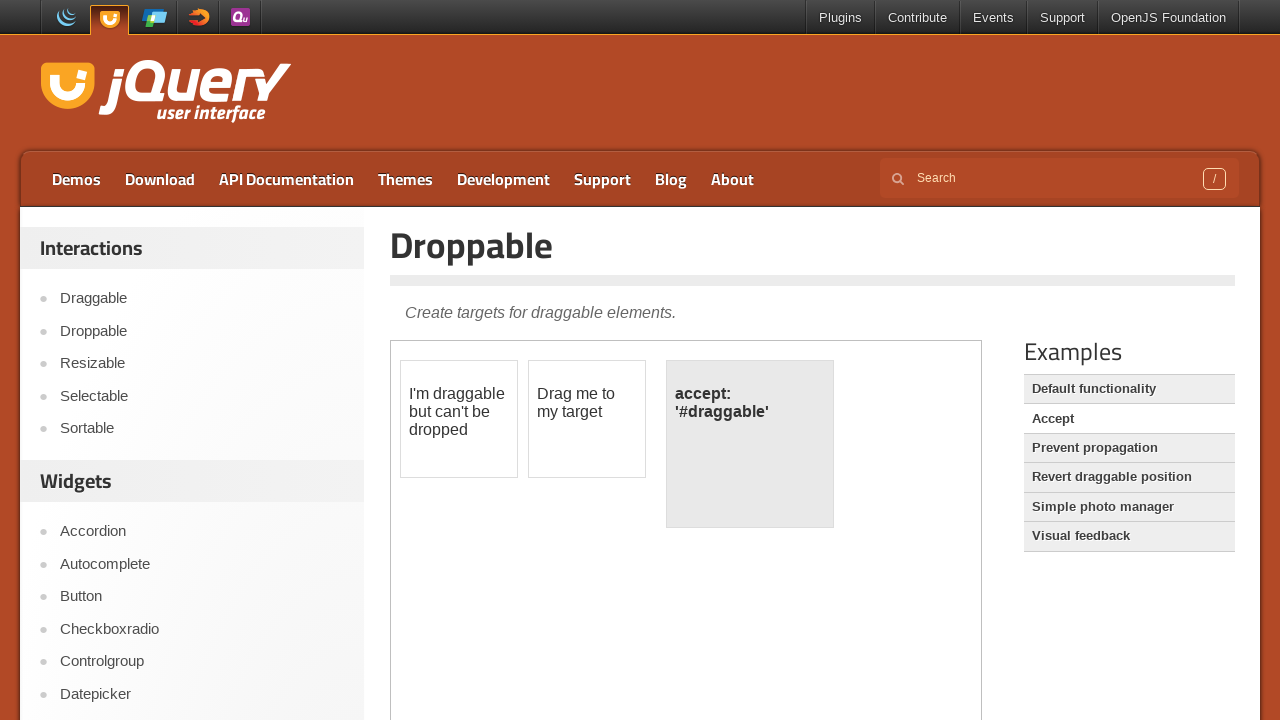